Tests dynamic loading with insufficient implicit wait time by clicking a button and checking if text appears

Starting URL: https://automationfc.github.io/dynamic-loading/

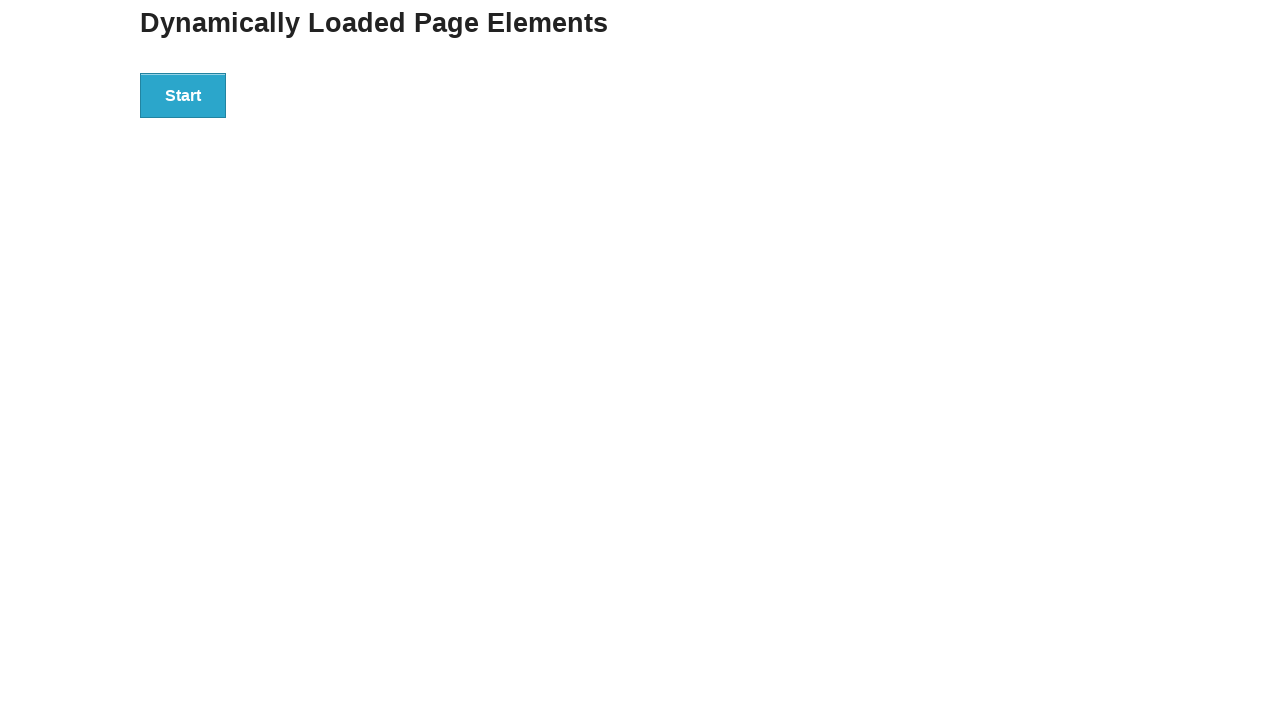

Navigated to dynamic loading test page
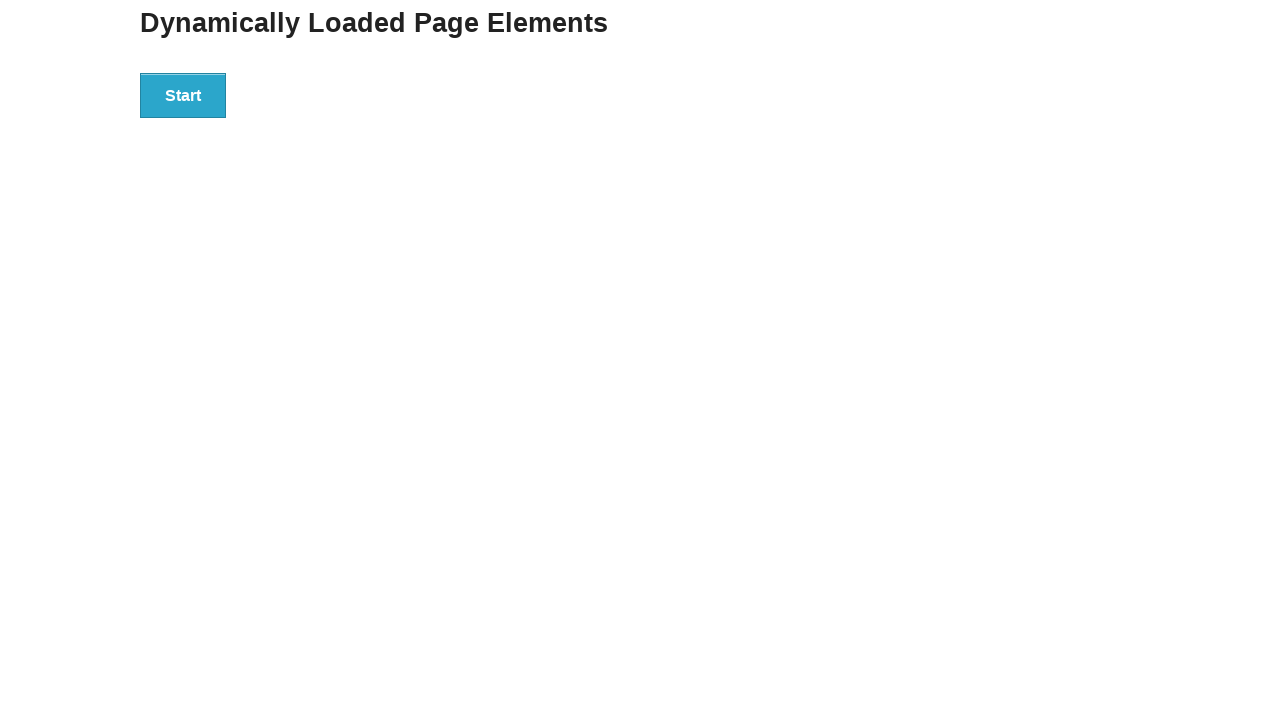

Clicked start button to trigger dynamic loading at (183, 95) on div[id='start'] button
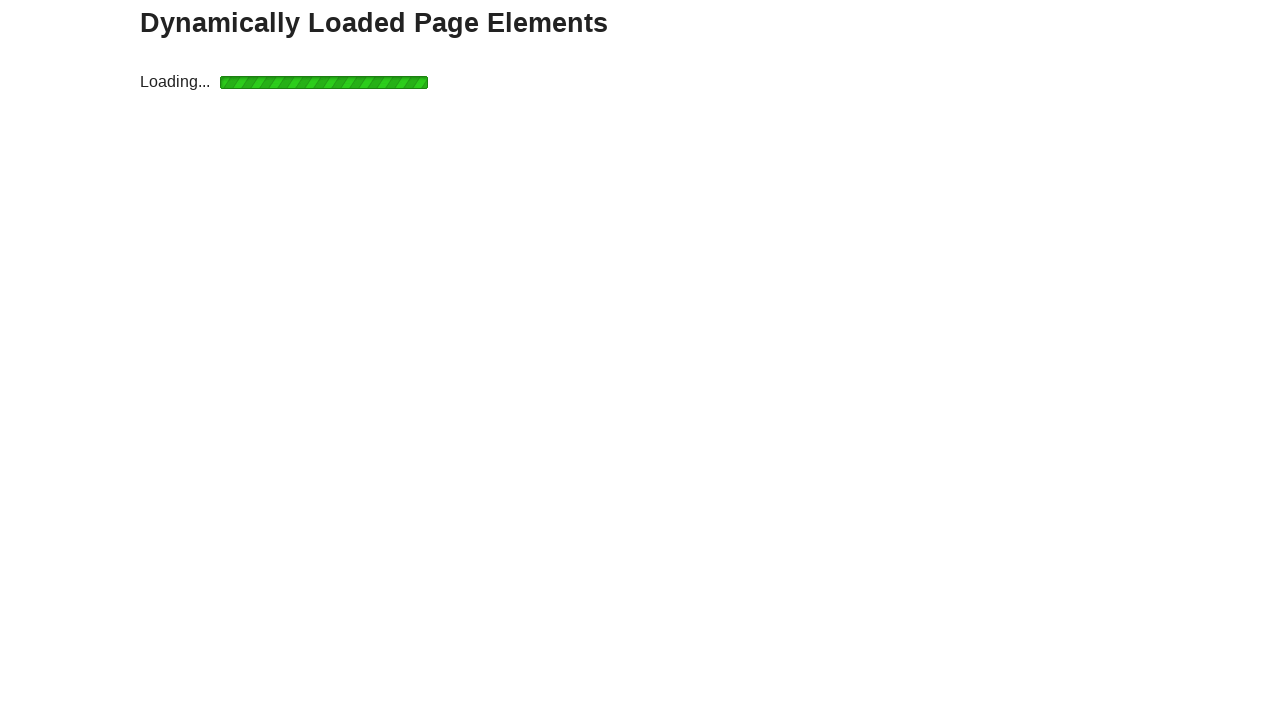

Element not found within 2 second timeout - insufficient wait time as expected
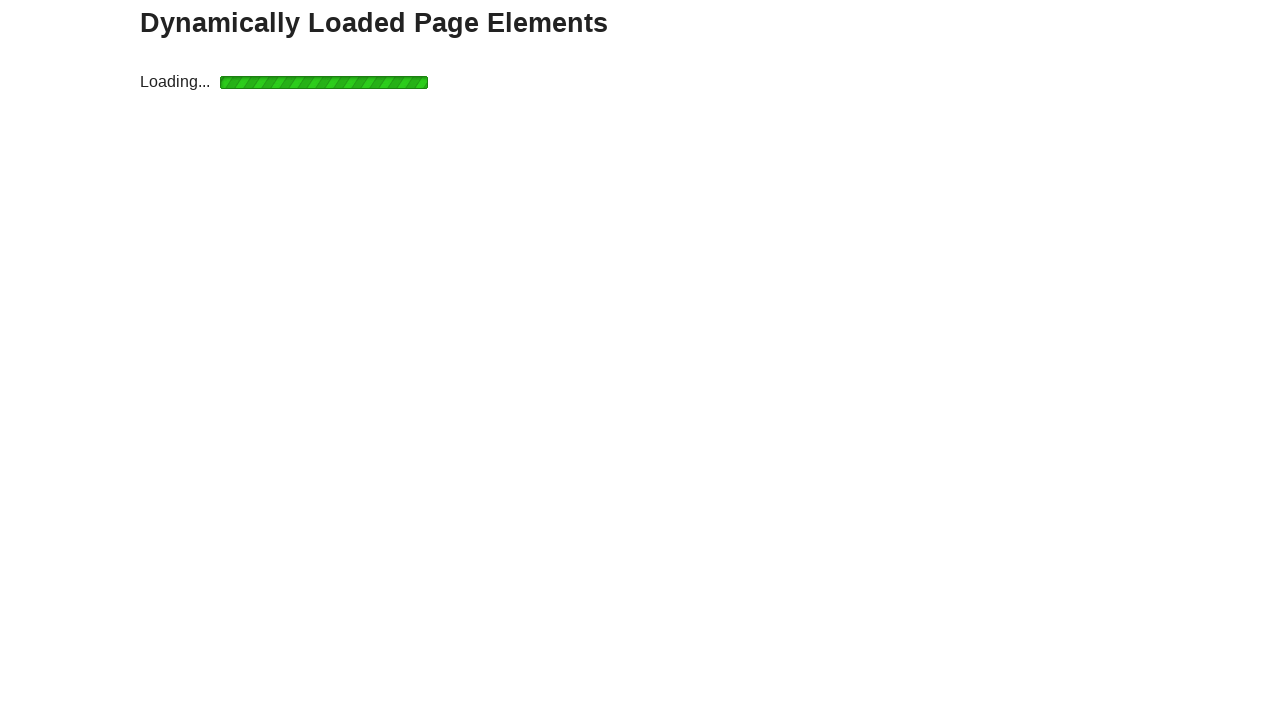

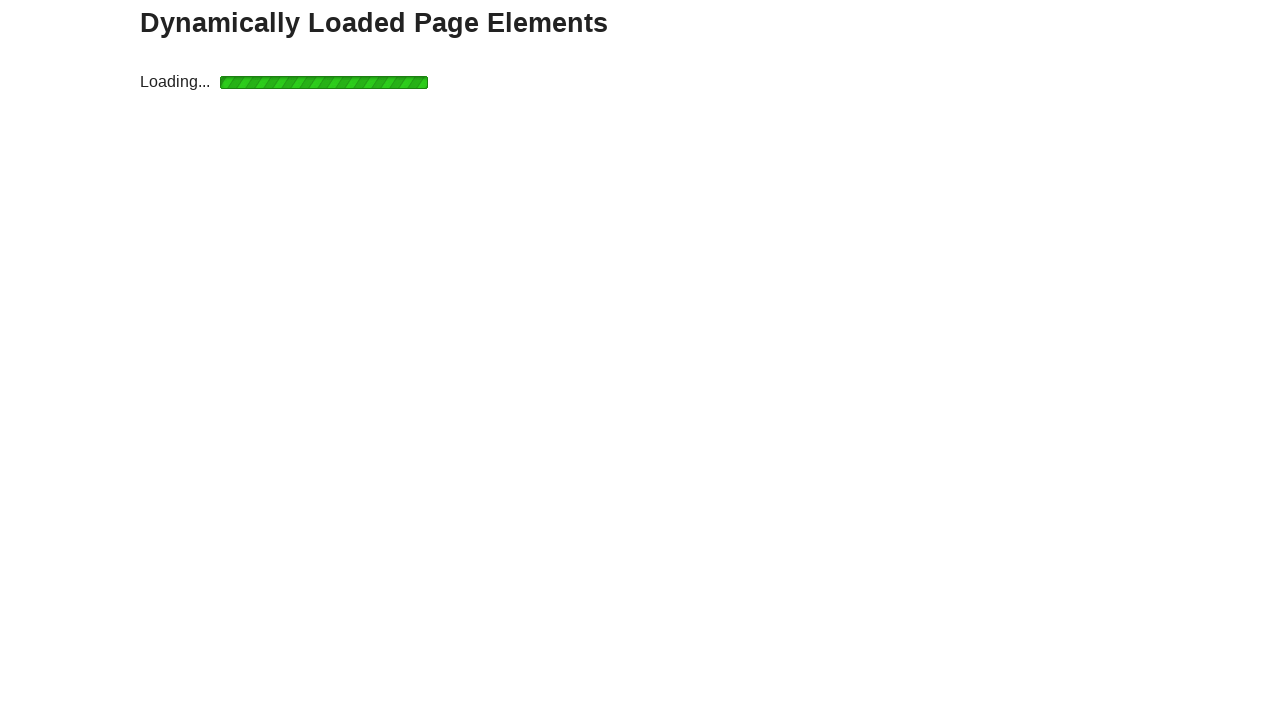